Tests checkbox interaction by clicking multiple checkboxes and toggling their states

Starting URL: http://formy-project.herokuapp.com/checkbox

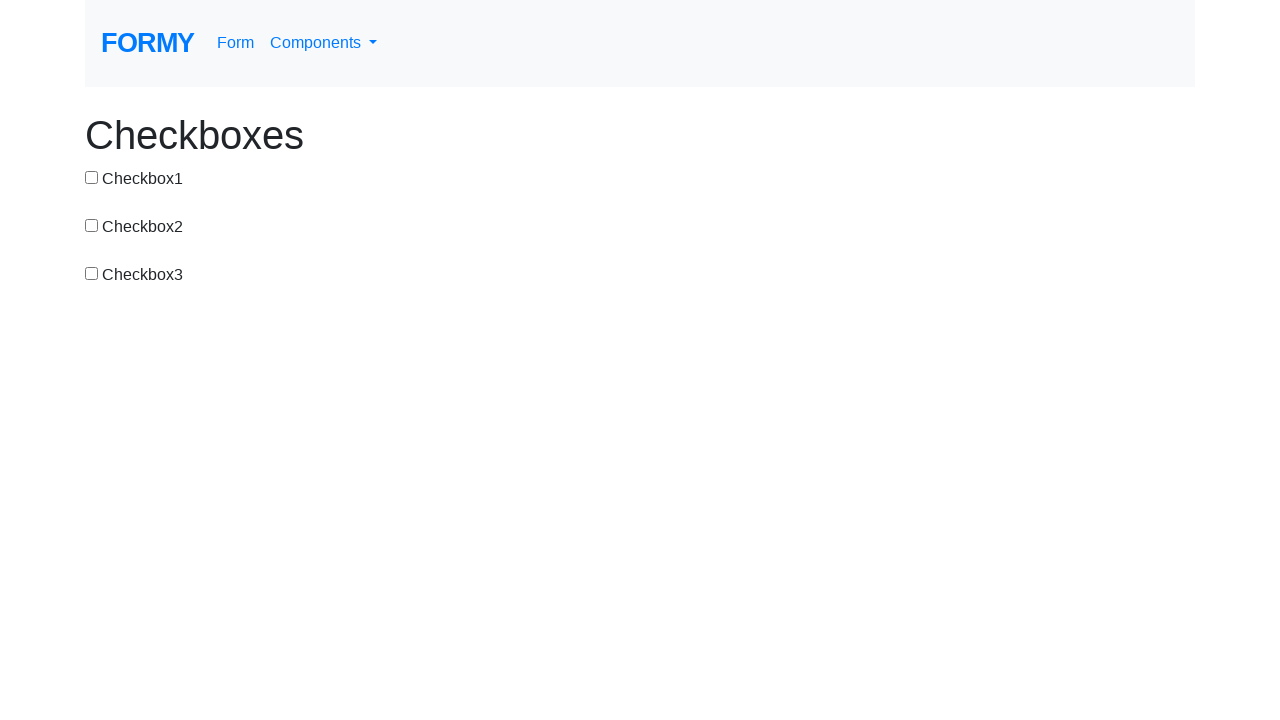

Clicked first checkbox to check it at (92, 177) on #checkbox-1
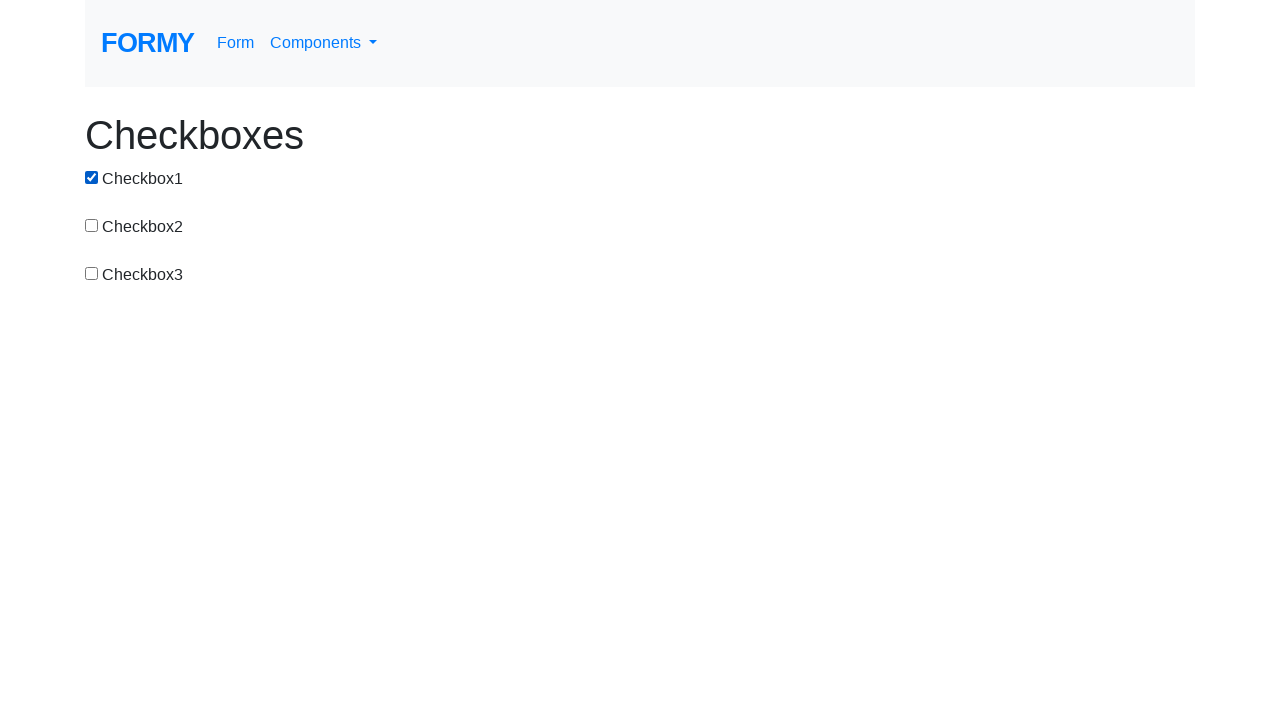

Clicked first checkbox again to uncheck it at (92, 177) on #checkbox-1
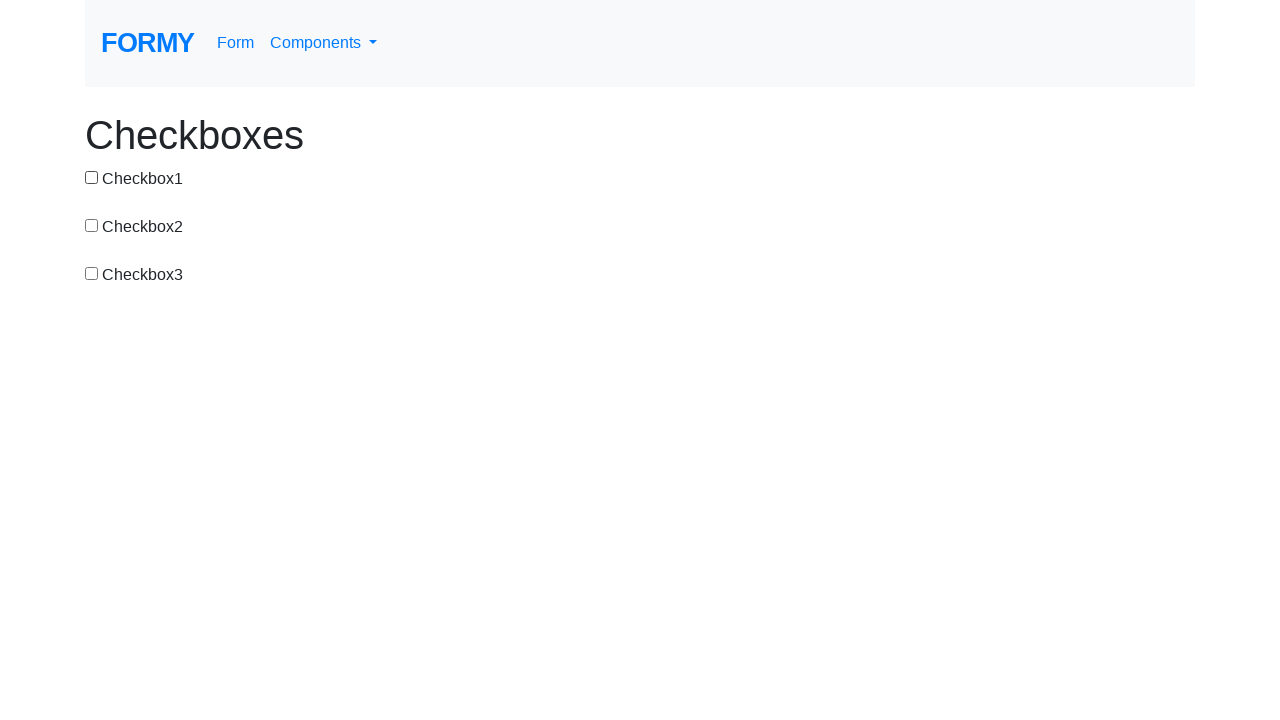

Clicked first checkbox once more to check it at (92, 177) on #checkbox-1
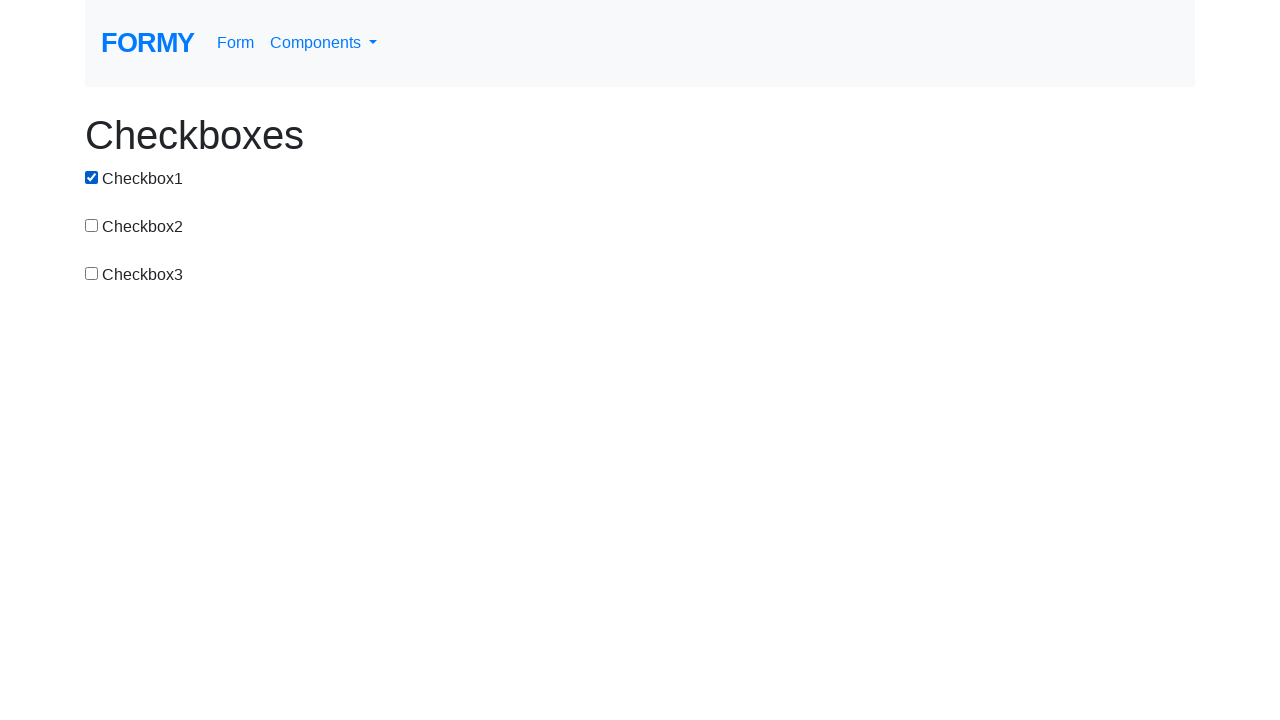

Clicked second checkbox to check it at (92, 225) on #checkbox-2
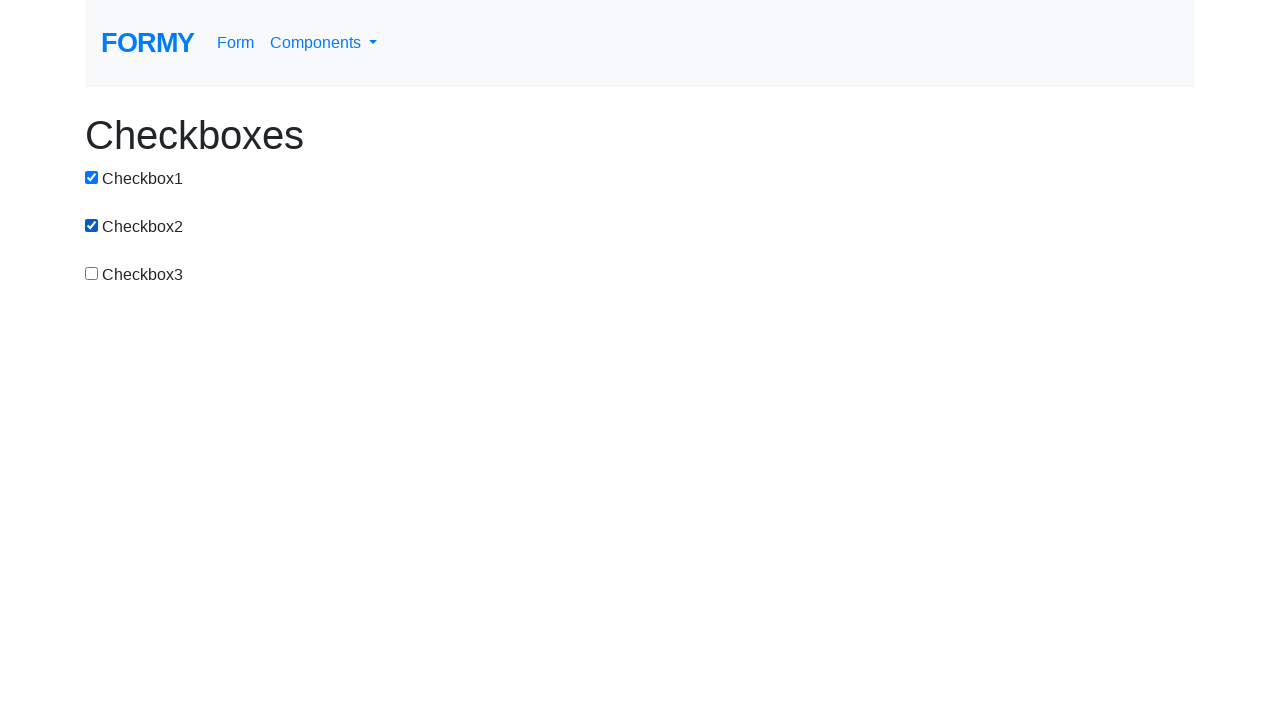

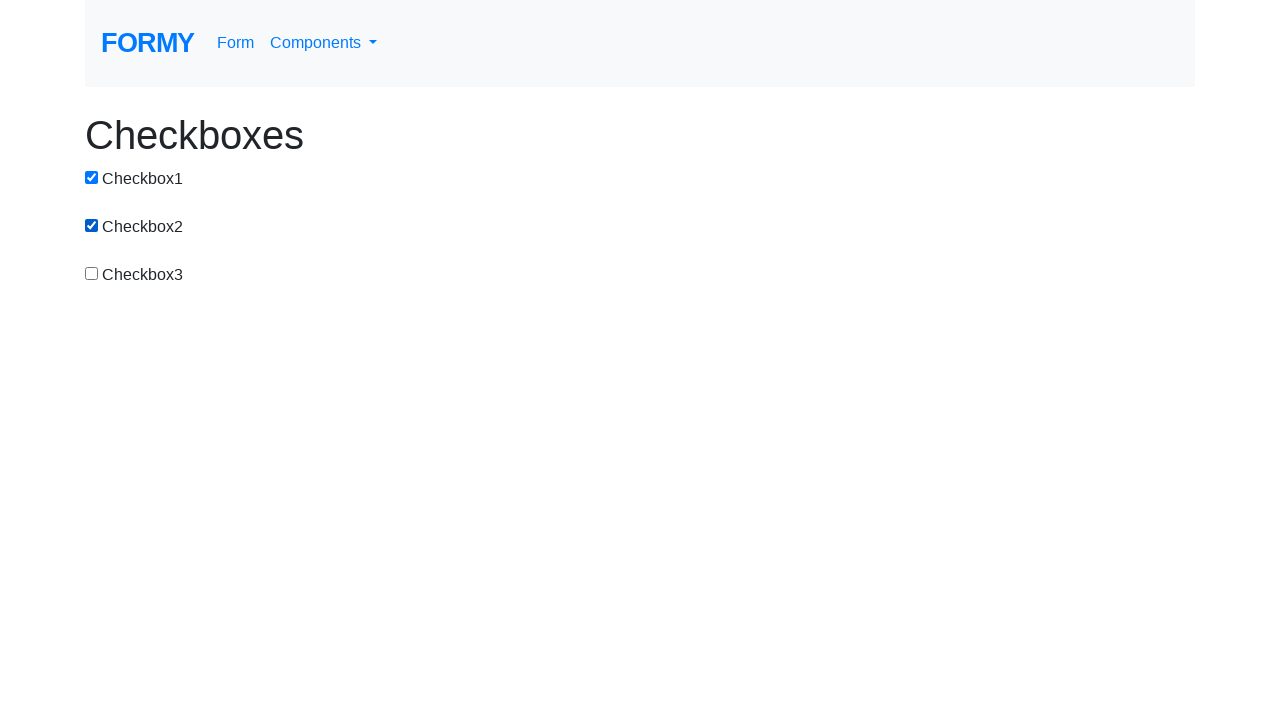